Tests prompt alert handling by clicking a button that triggers a prompt dialog, entering text, and accepting it.

Starting URL: https://testautomationpractice.blogspot.com/

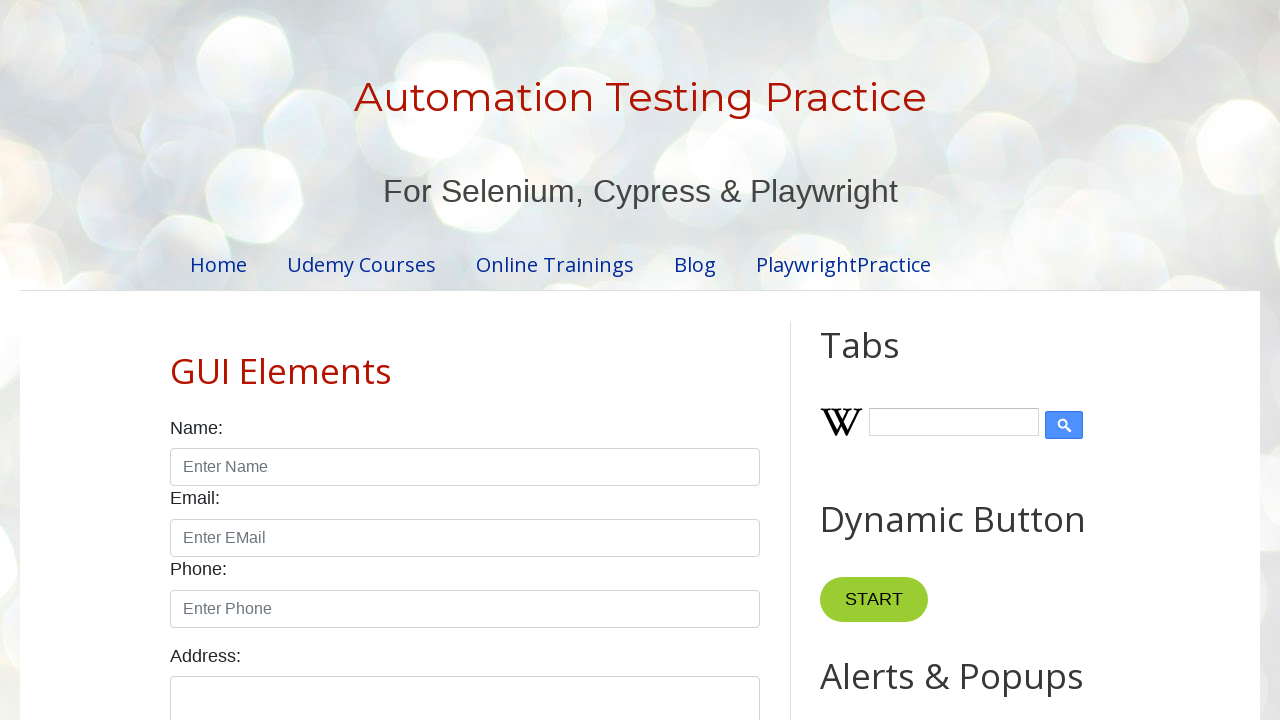

Set up dialog handler to accept prompt with text 'hello there'
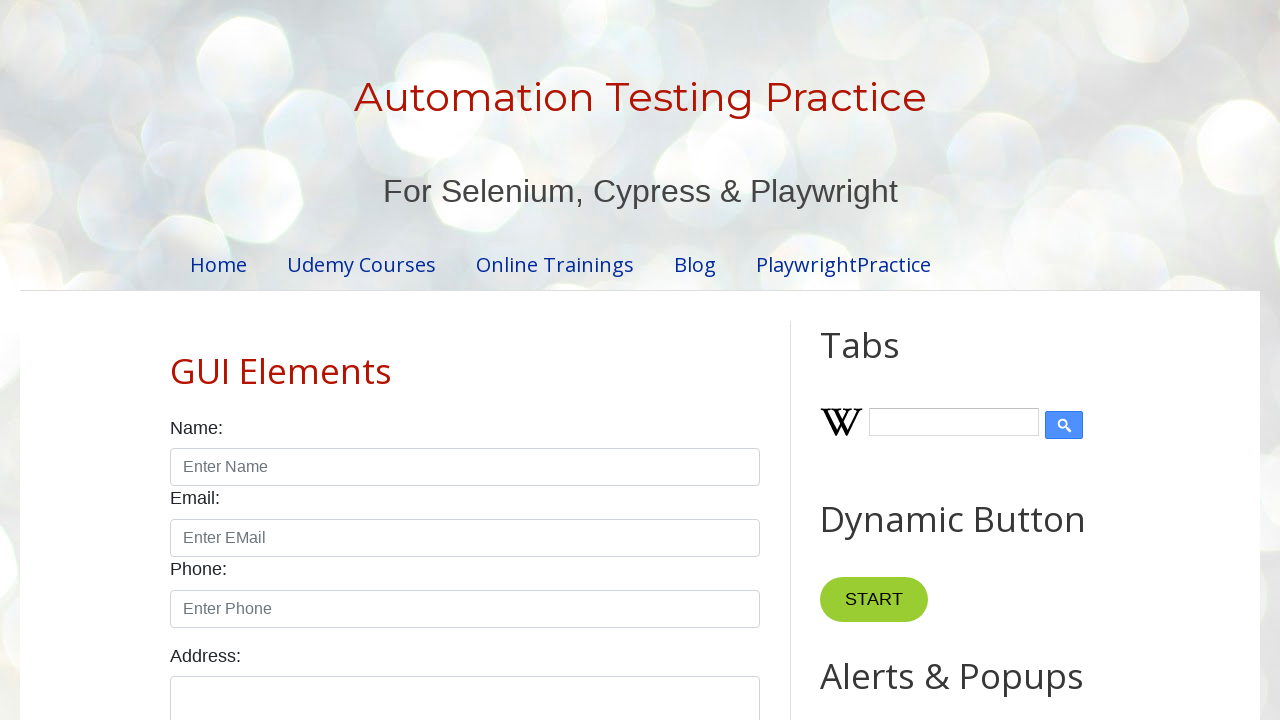

Clicked prompt button to trigger dialog at (890, 360) on button#promptBtn
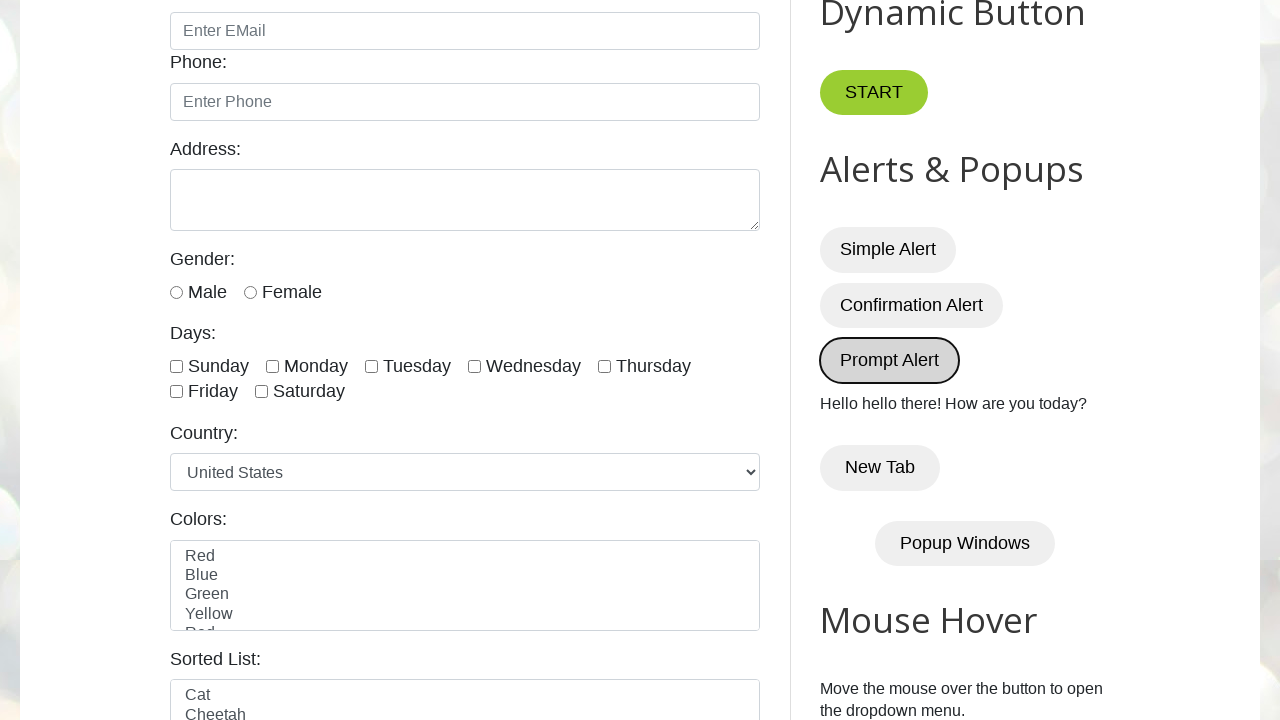

Waited for prompt dialog to be handled
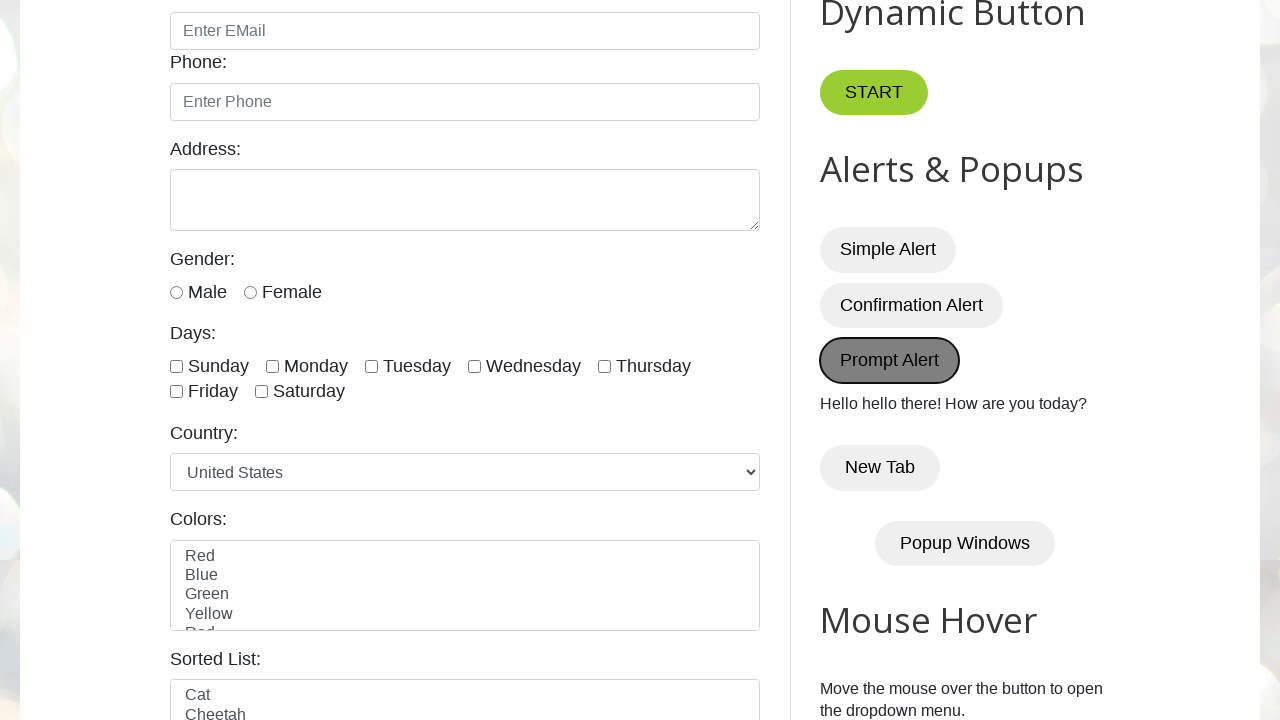

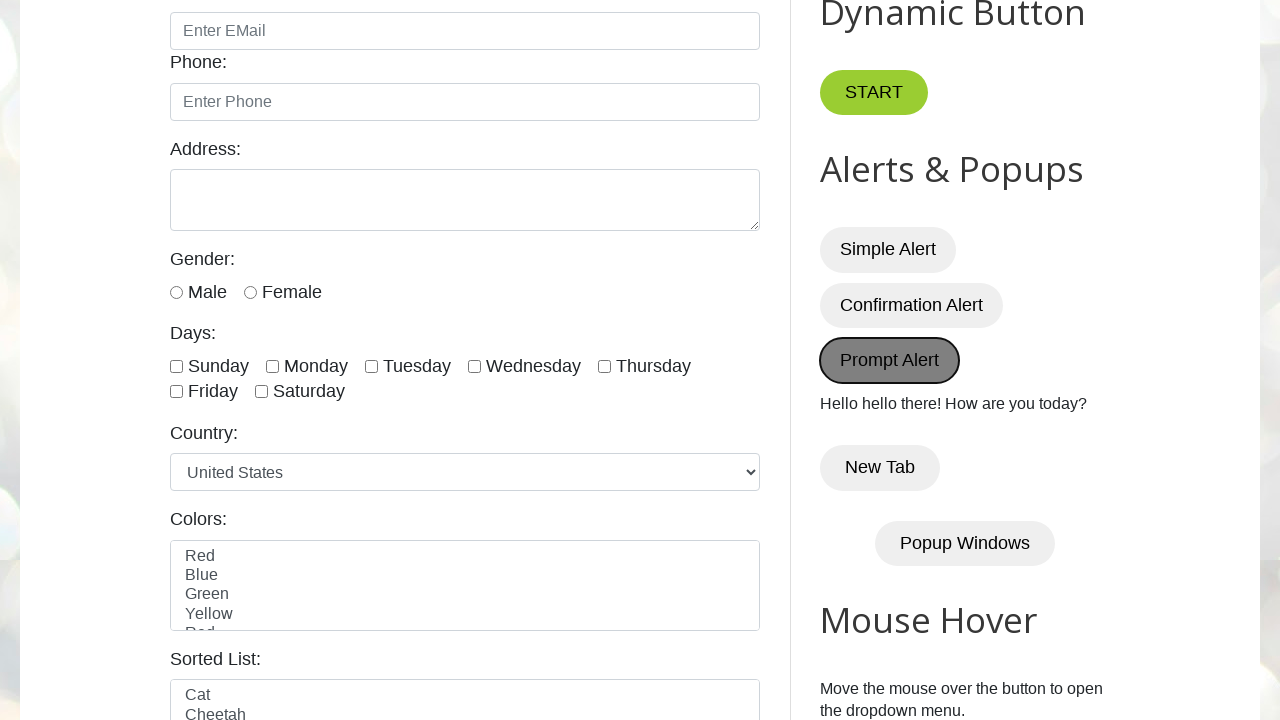